Verifies that product names are displayed on the Swords page

Starting URL: https://www.glendale.com/

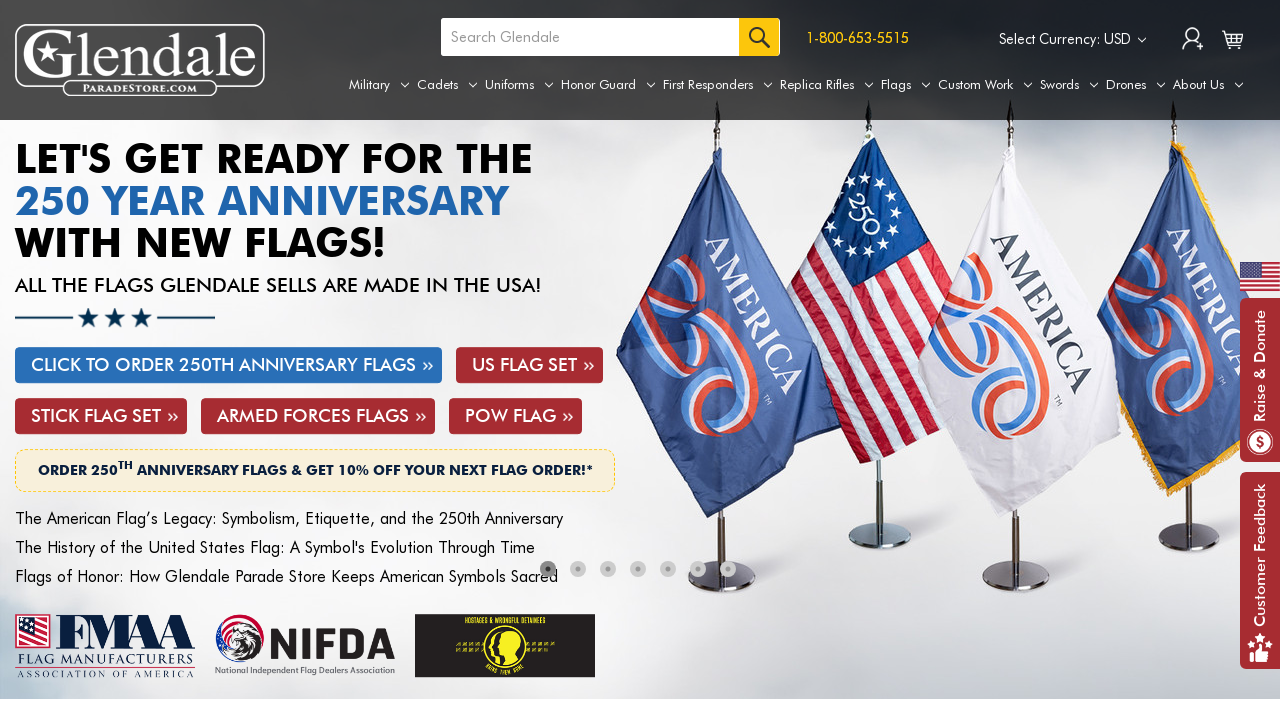

Navigated to https://www.glendale.com/
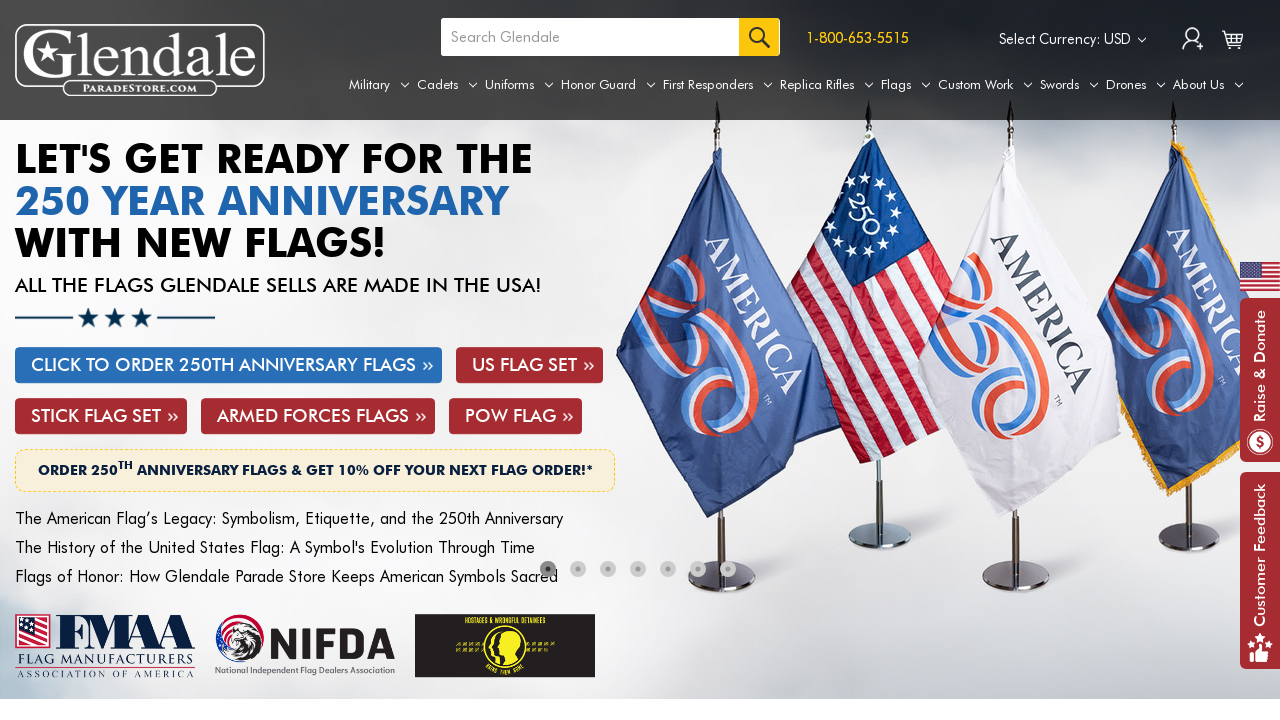

Hovered over the Swords tab in navigation at (1069, 85) on a[aria-label='Swords']
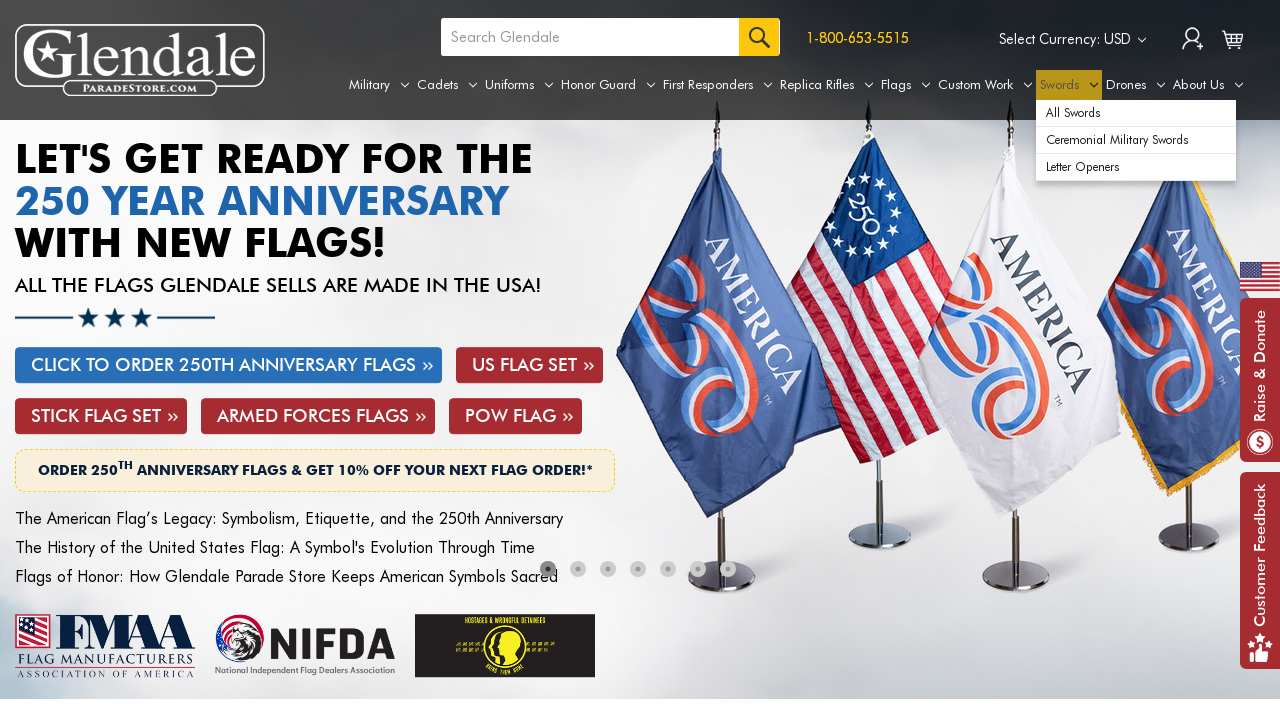

Clicked the first item in the swords dropdown menu at (1136, 113) on #navPages-185 ul.navPage-subMenu-list li.navPage-subMenu-item a.navPage-subMenu-
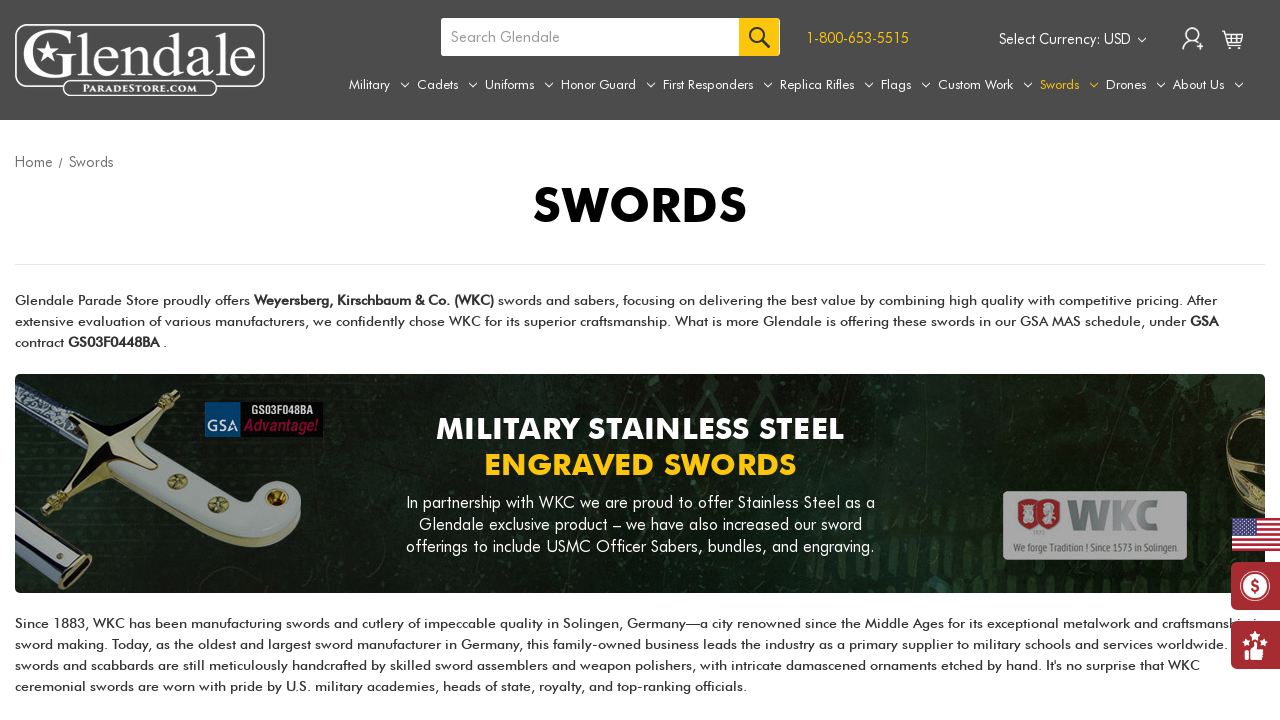

Verified that product names are displayed on the Swords page
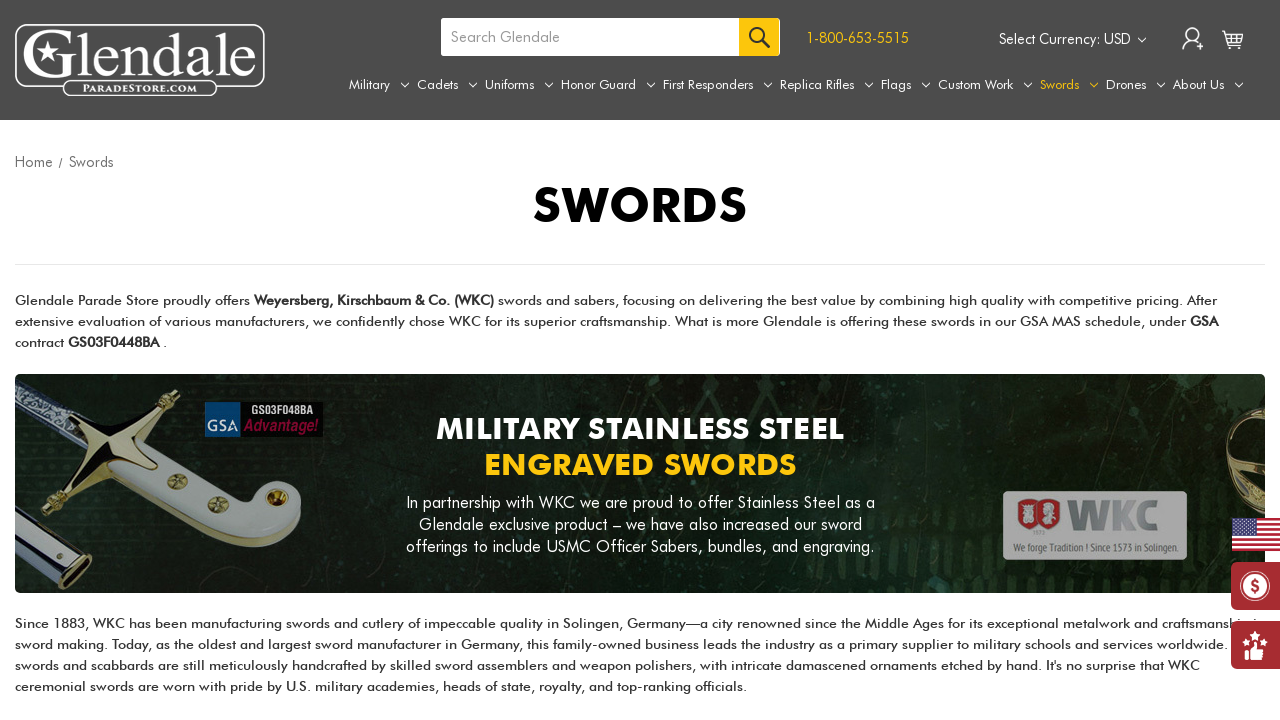

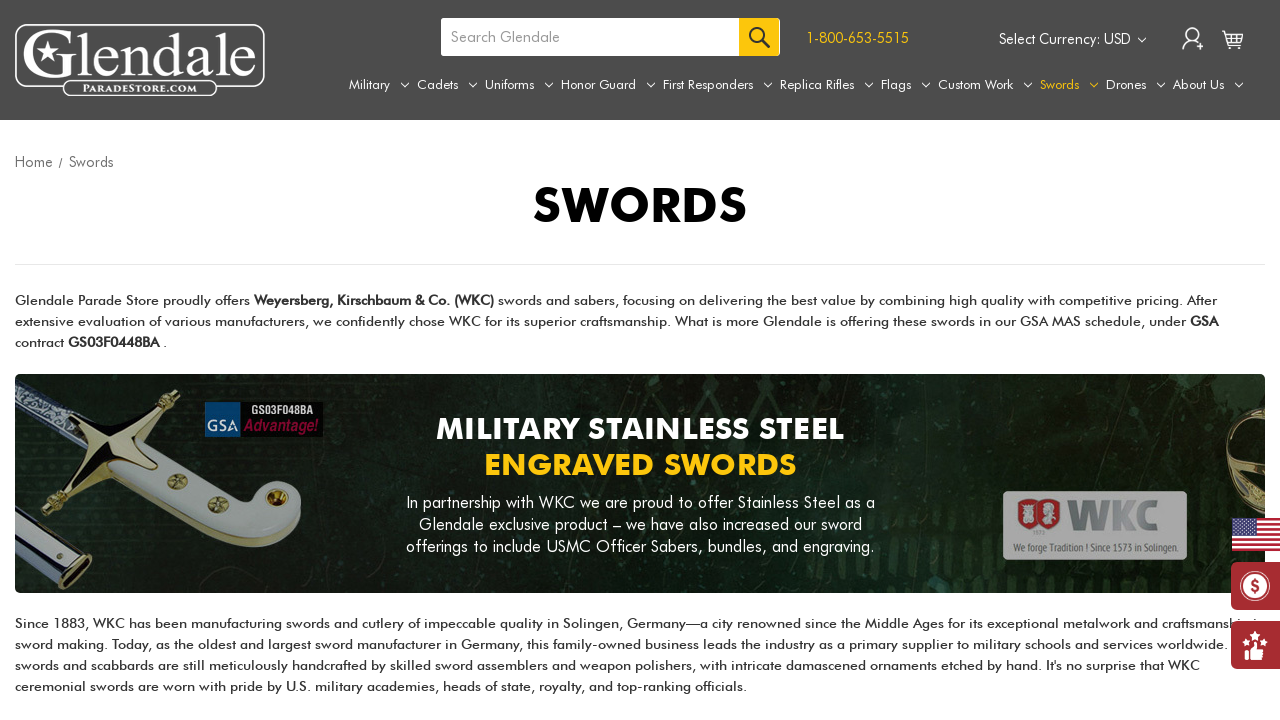